Navigates to the Team page via Start menu and verifies the H3 headers display the expected team member names

Starting URL: https://www.99-bottles-of-beer.net/

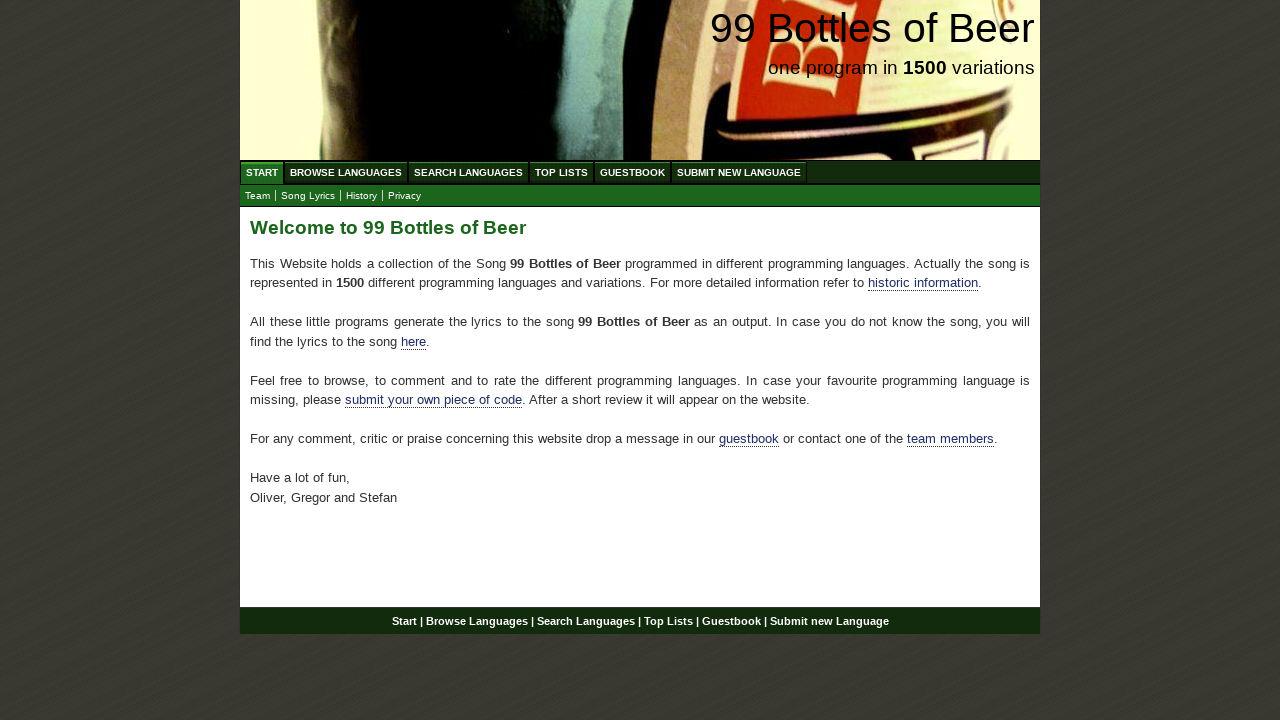

Clicked Start menu at (262, 172) on xpath=//ul[@id='menu']//a[text()='Start']
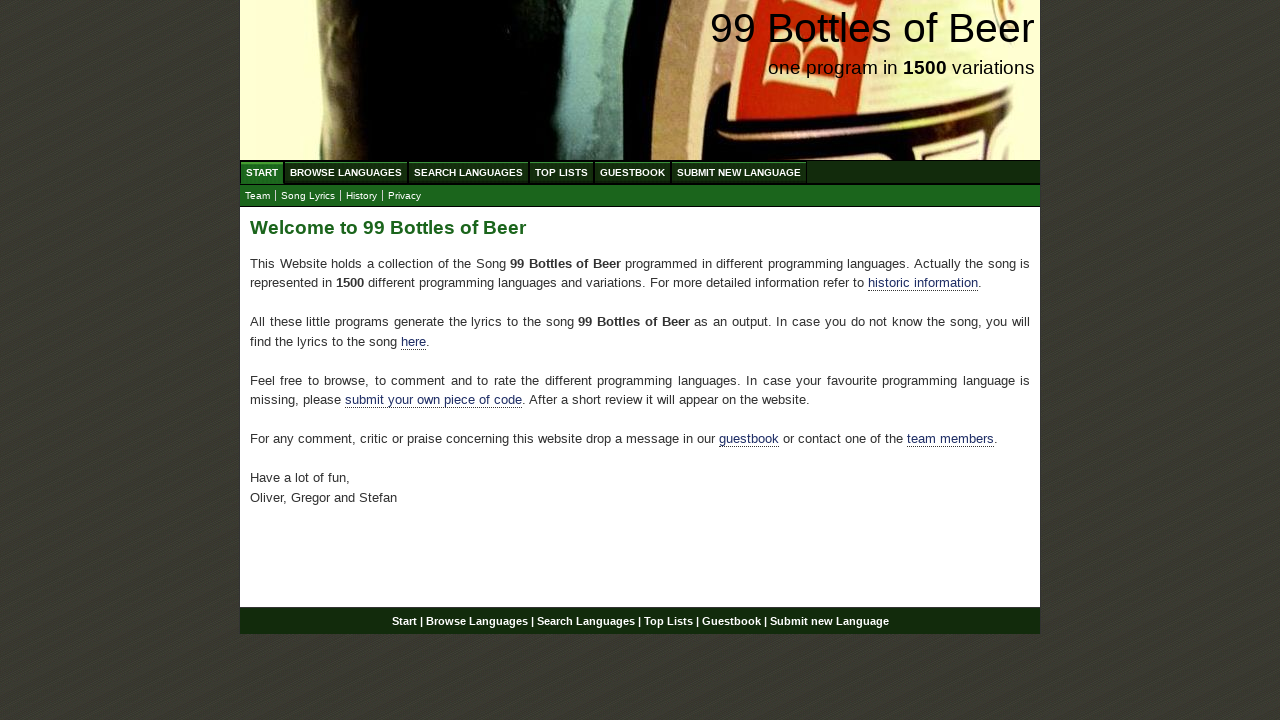

Clicked Team submenu link at (258, 196) on #submenu a[href='team.html']
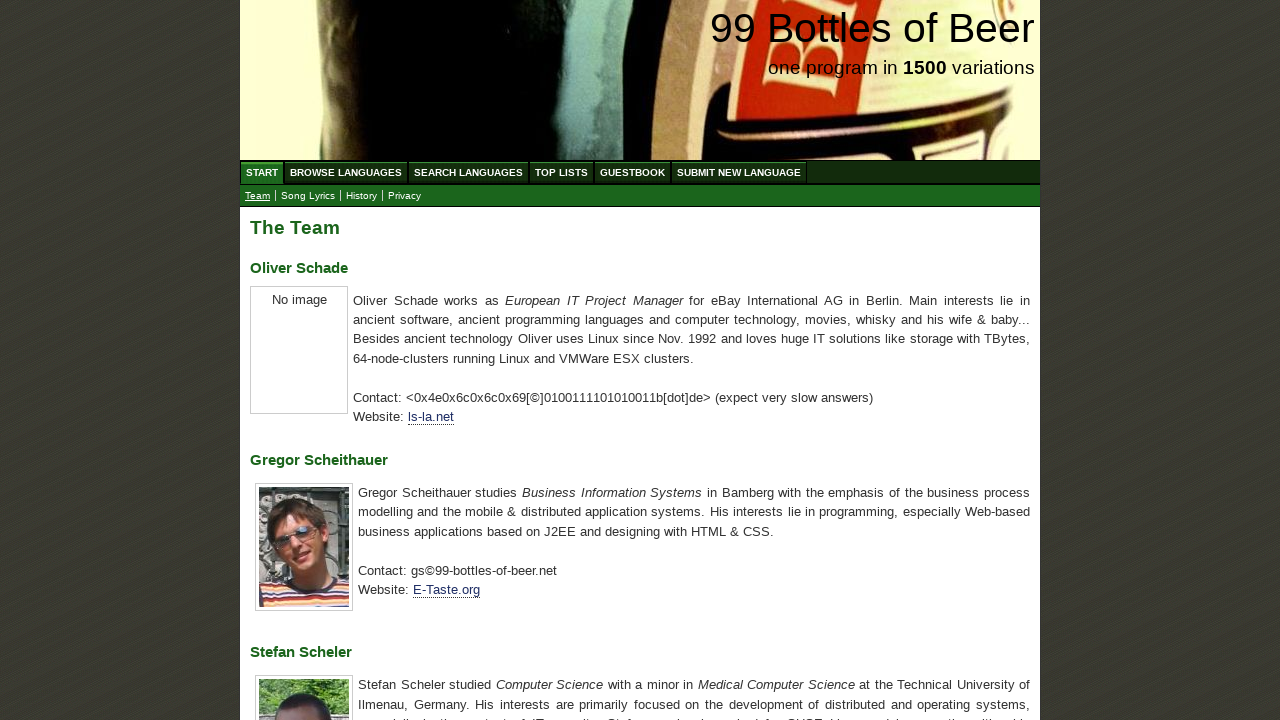

Team page loaded and H3 headers visible
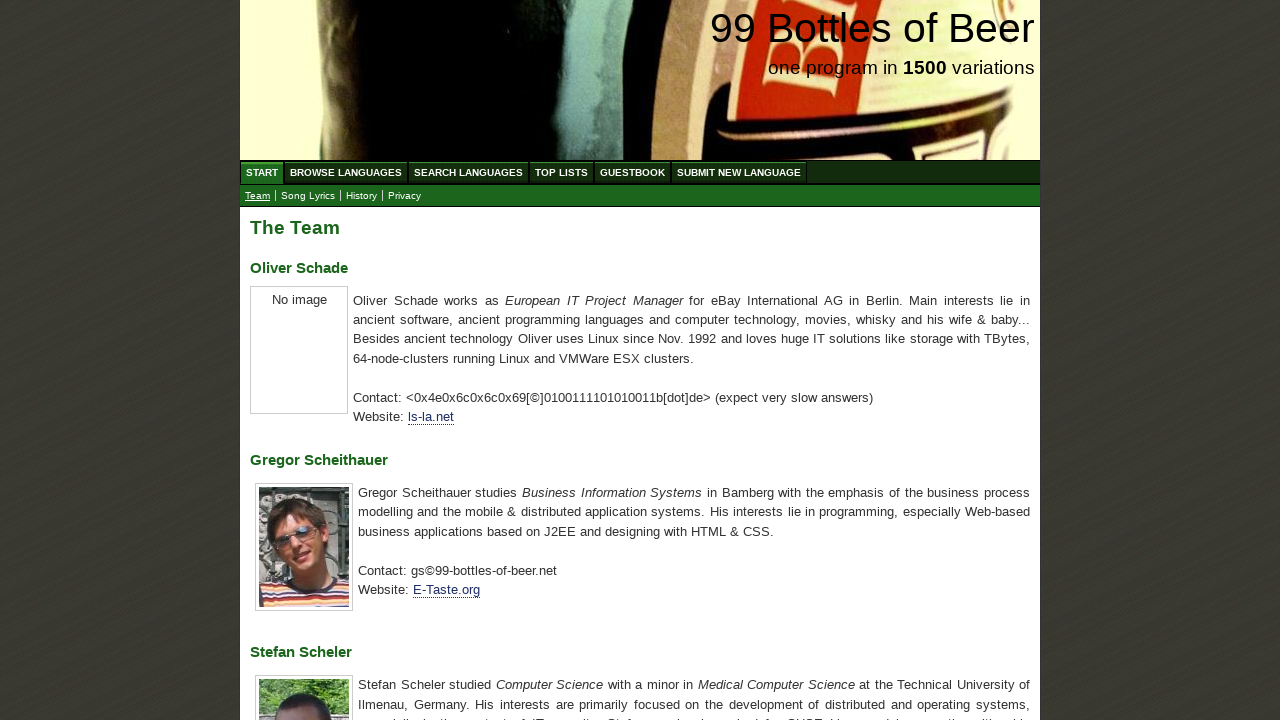

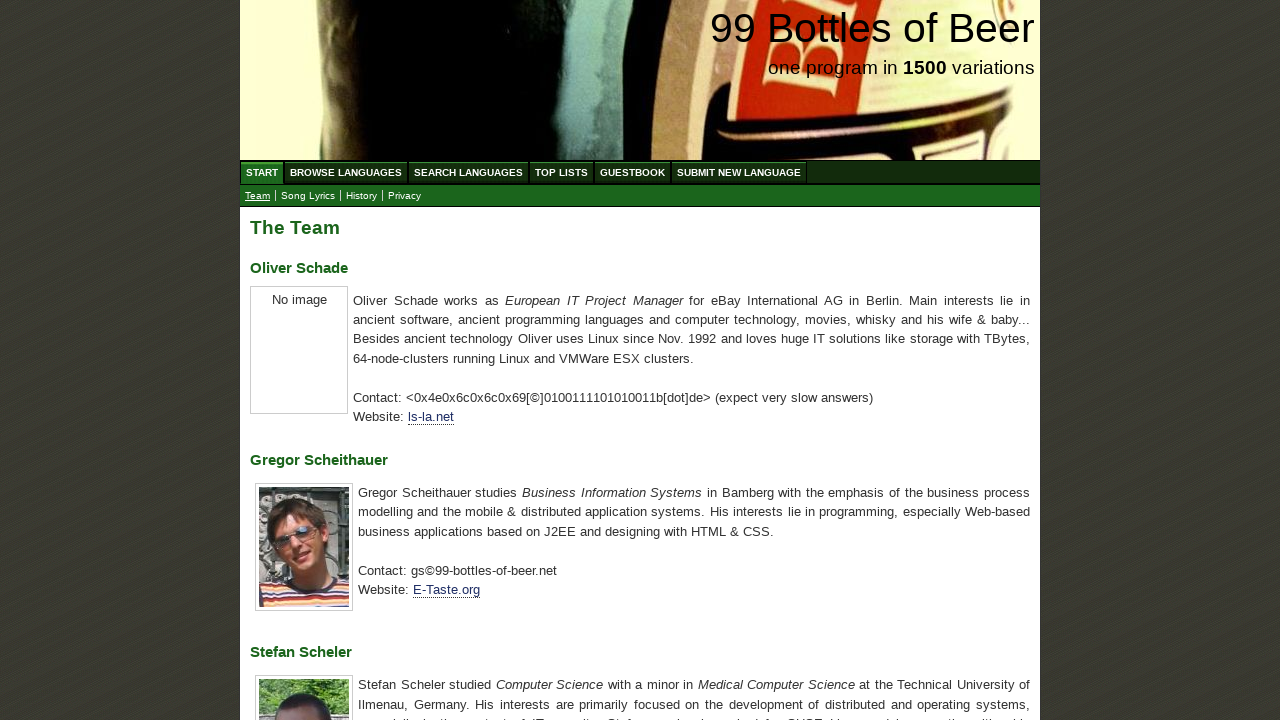